Tests navigation to the Admin page by clicking the Admin Page link twice and verifying the URL changes.

Starting URL: https://parabank.parasoft.com/parabank/index.htm

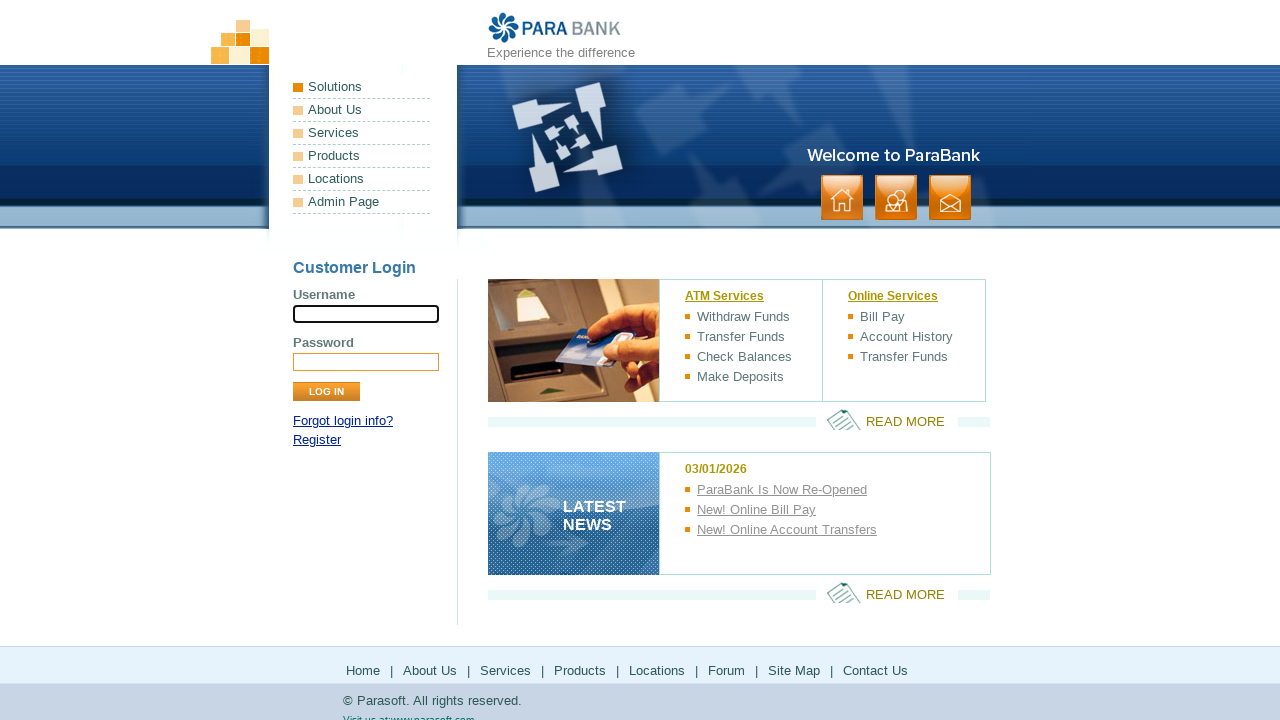

Clicked Admin Page link at (362, 202) on text=Admin Page
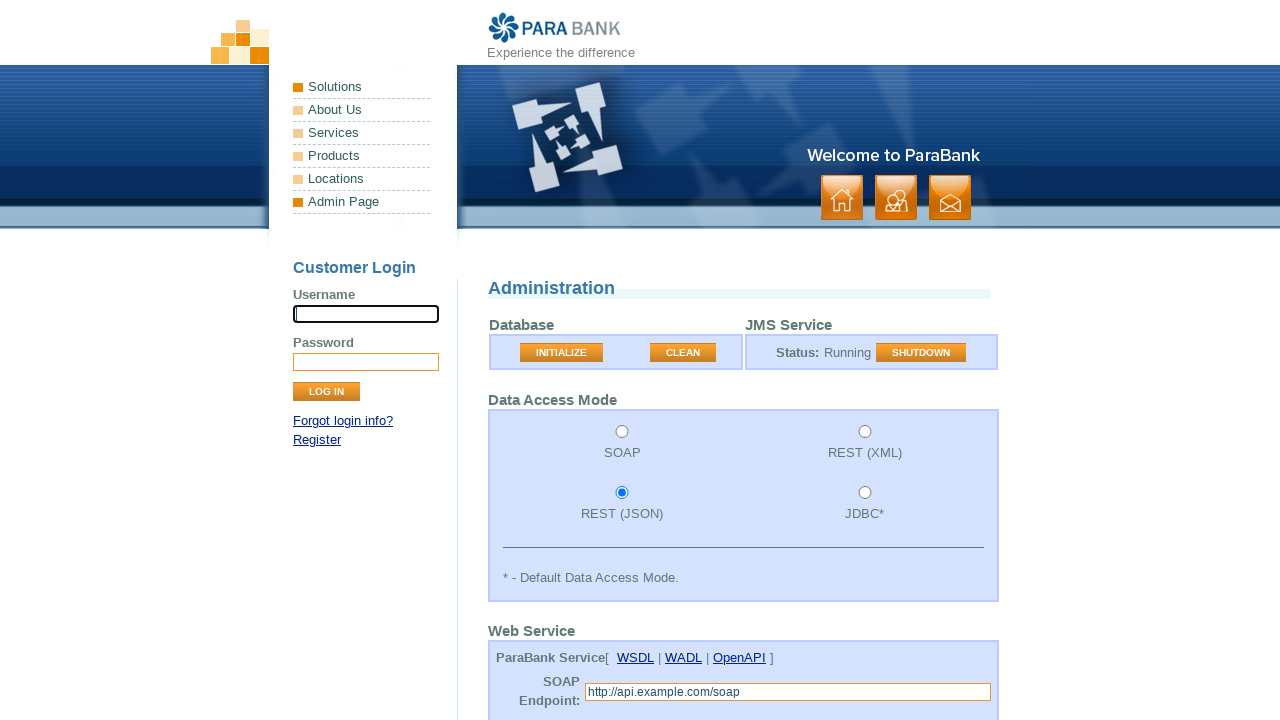

Waited 2 seconds
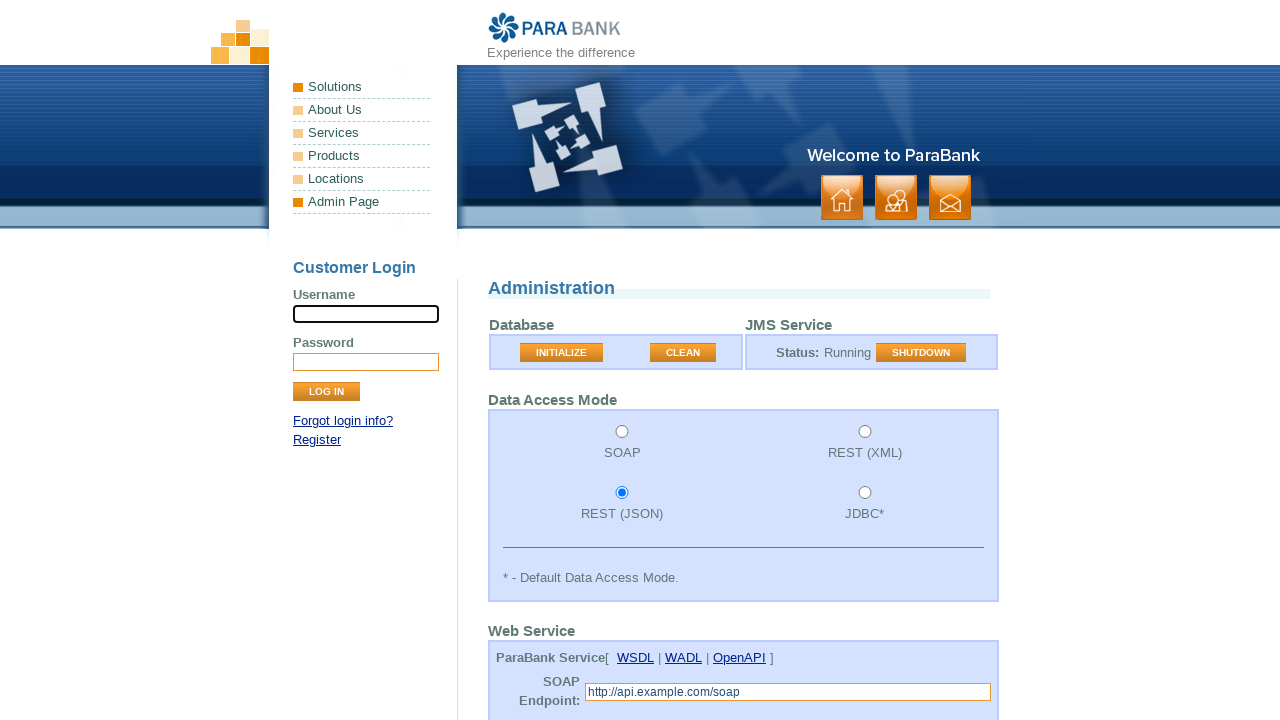

Clicked Admin Page link second time at (362, 202) on text=Admin Page
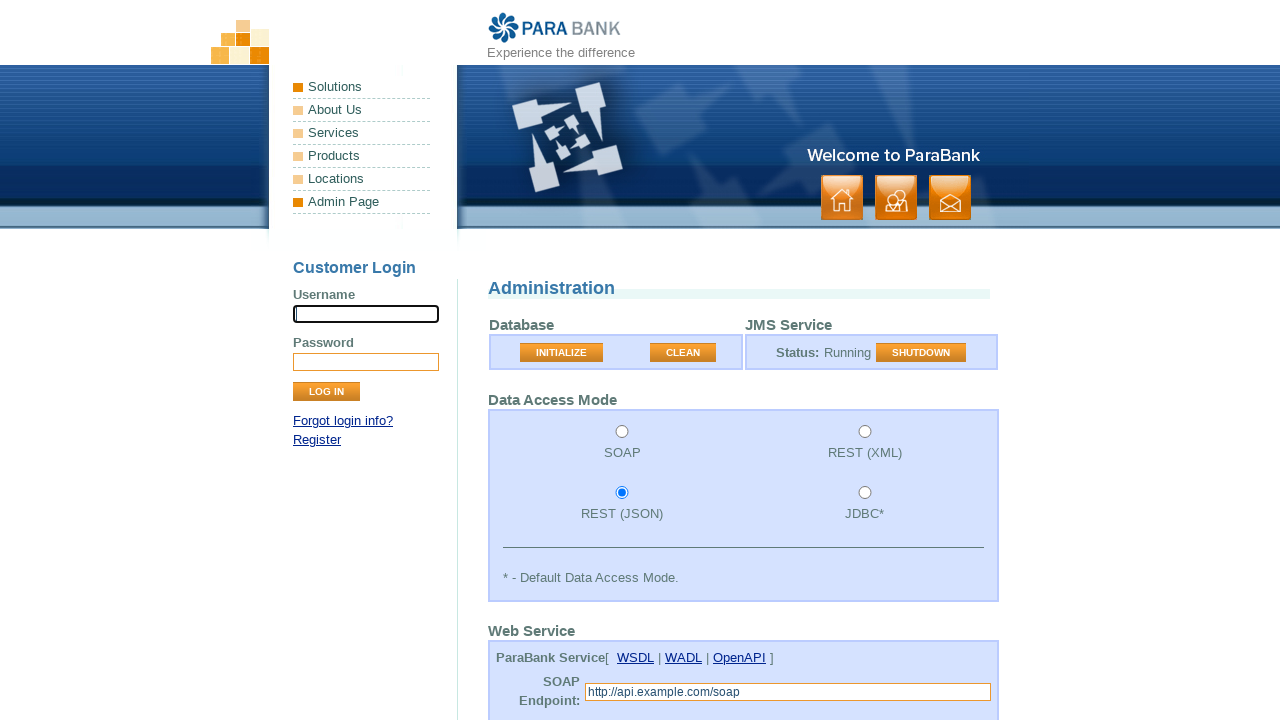

Verified navigation to admin page URL
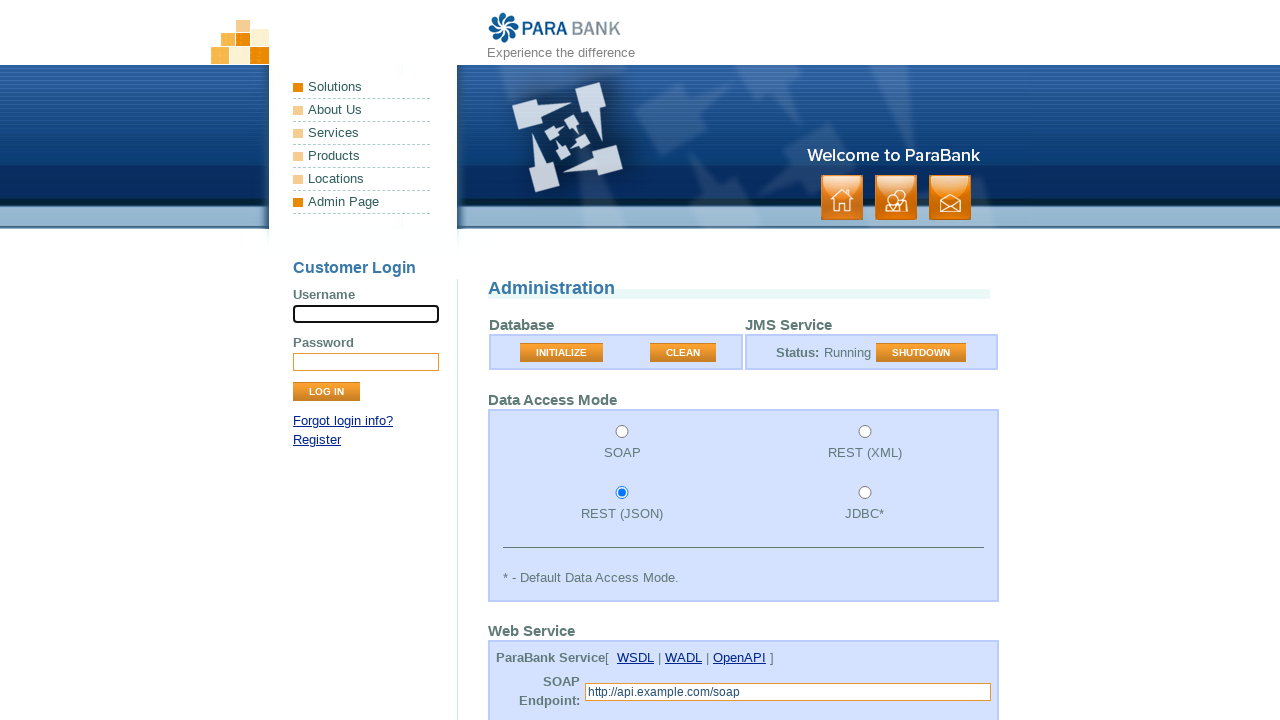

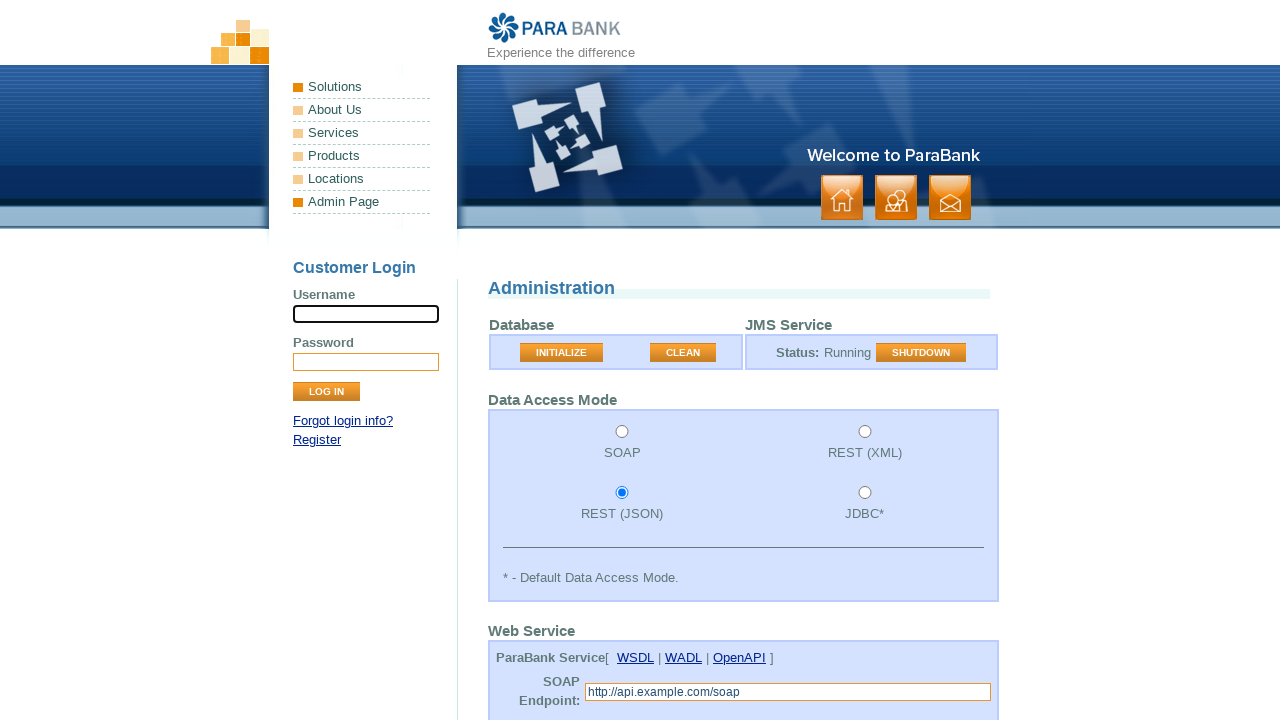